Tests that a product added to cart appears correctly in the cart page by clicking the first product, adding it to cart, and verifying the product name matches.

Starting URL: https://www.demoblaze.com/index.html

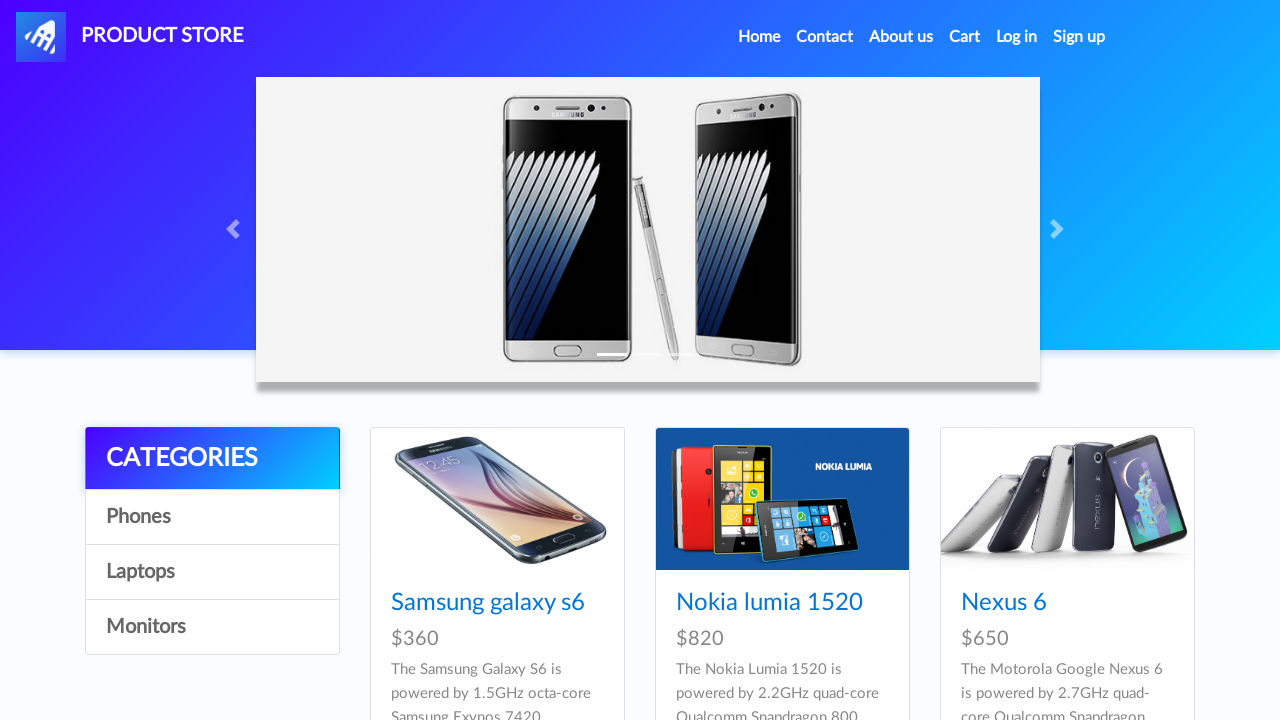

Clicked on the first product at (488, 603) on .card-title a
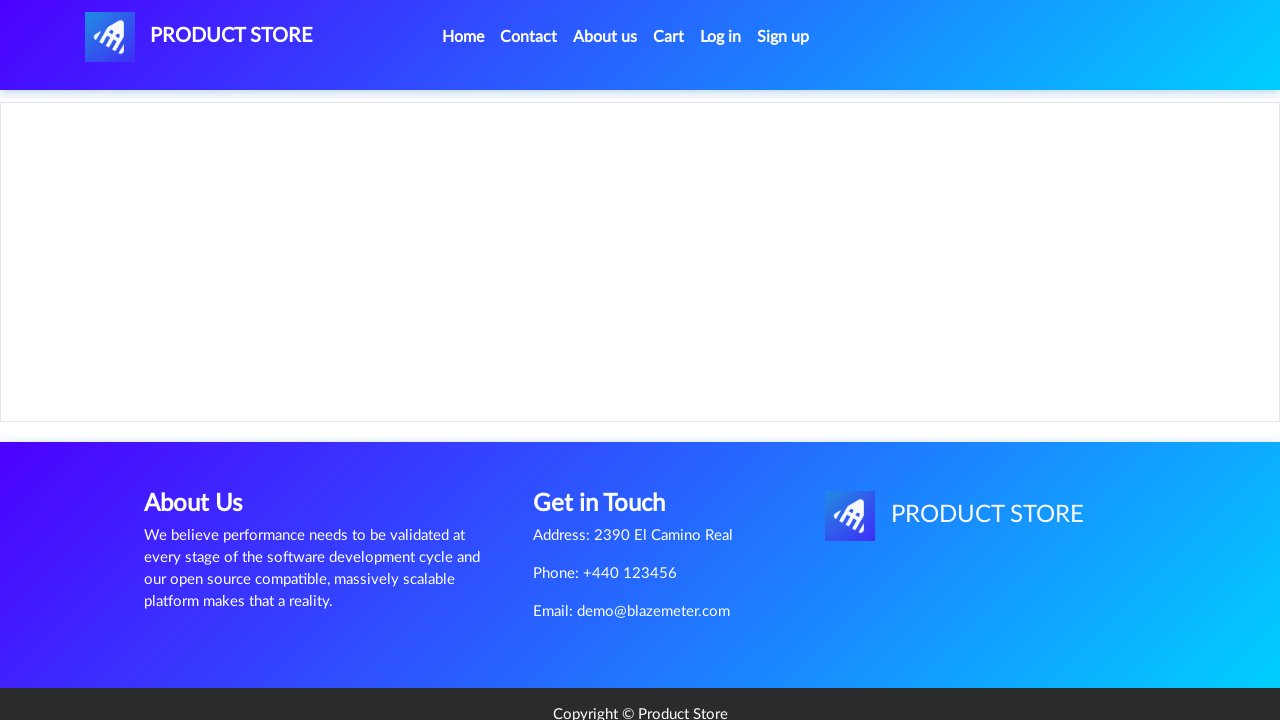

Product details page loaded with product name visible
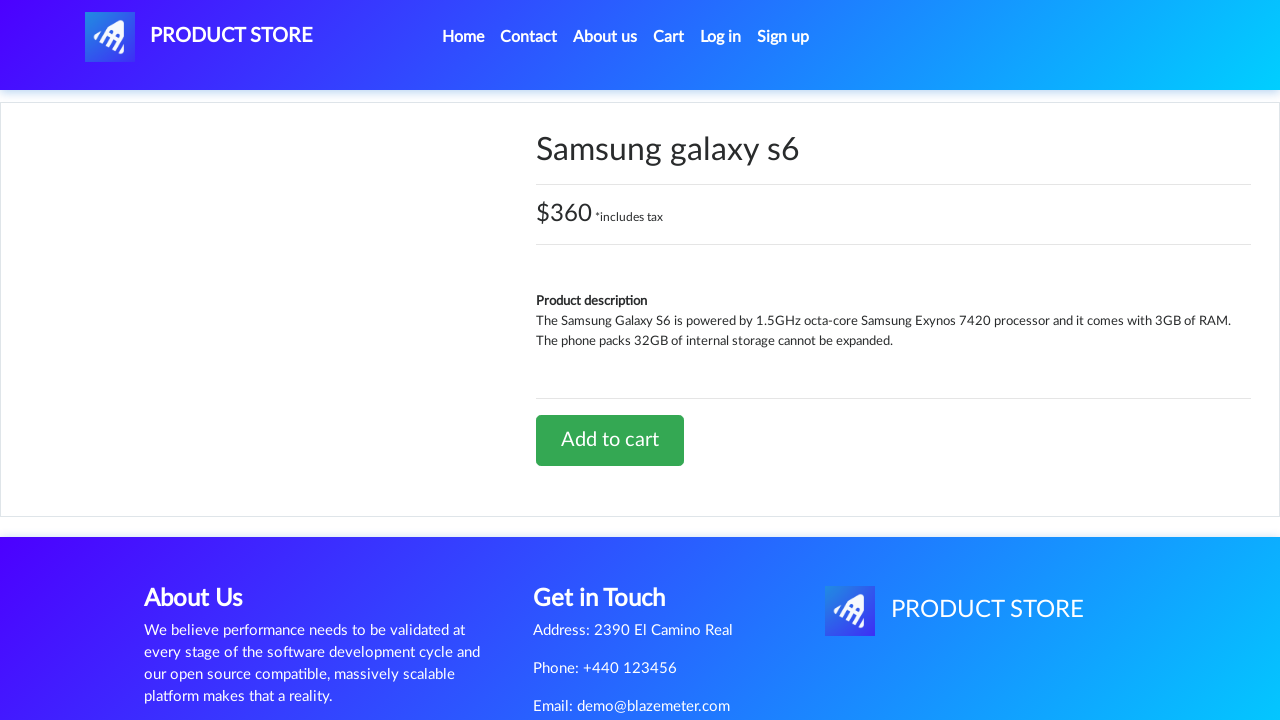

Retrieved product name: Samsung galaxy s6
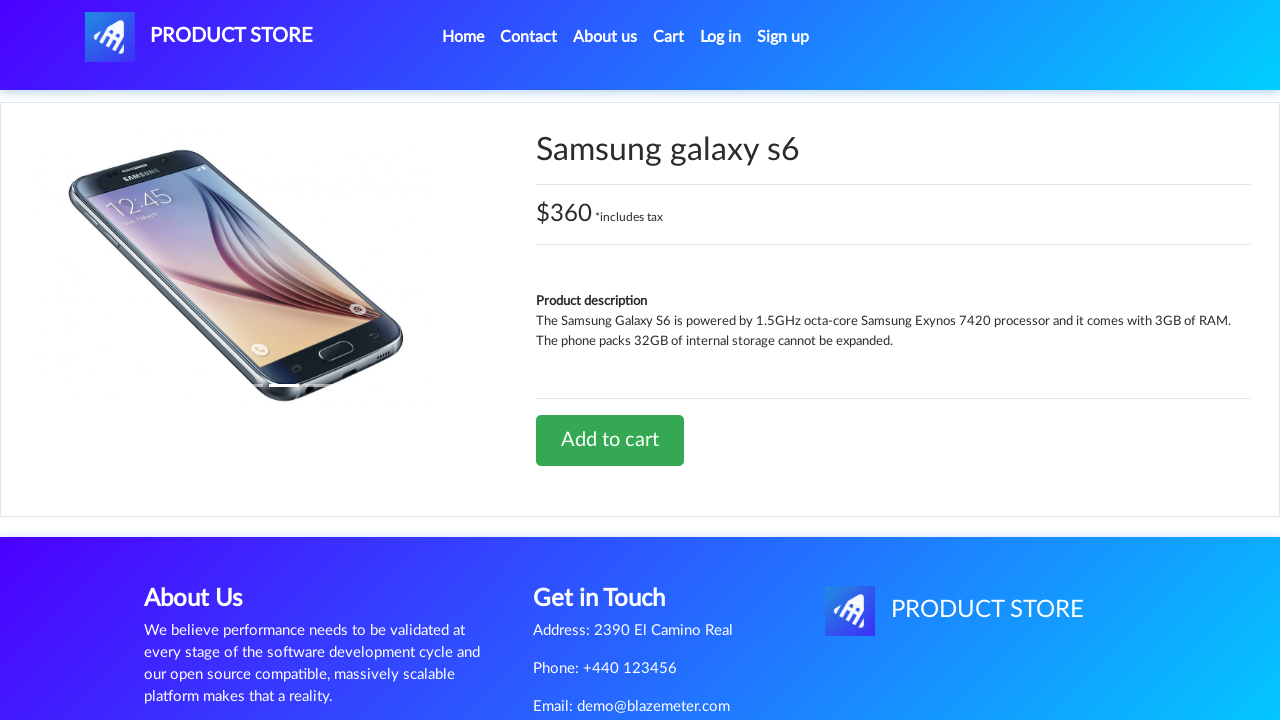

Clicked Add to Cart button at (610, 440) on a.btn.btn-success.btn-lg
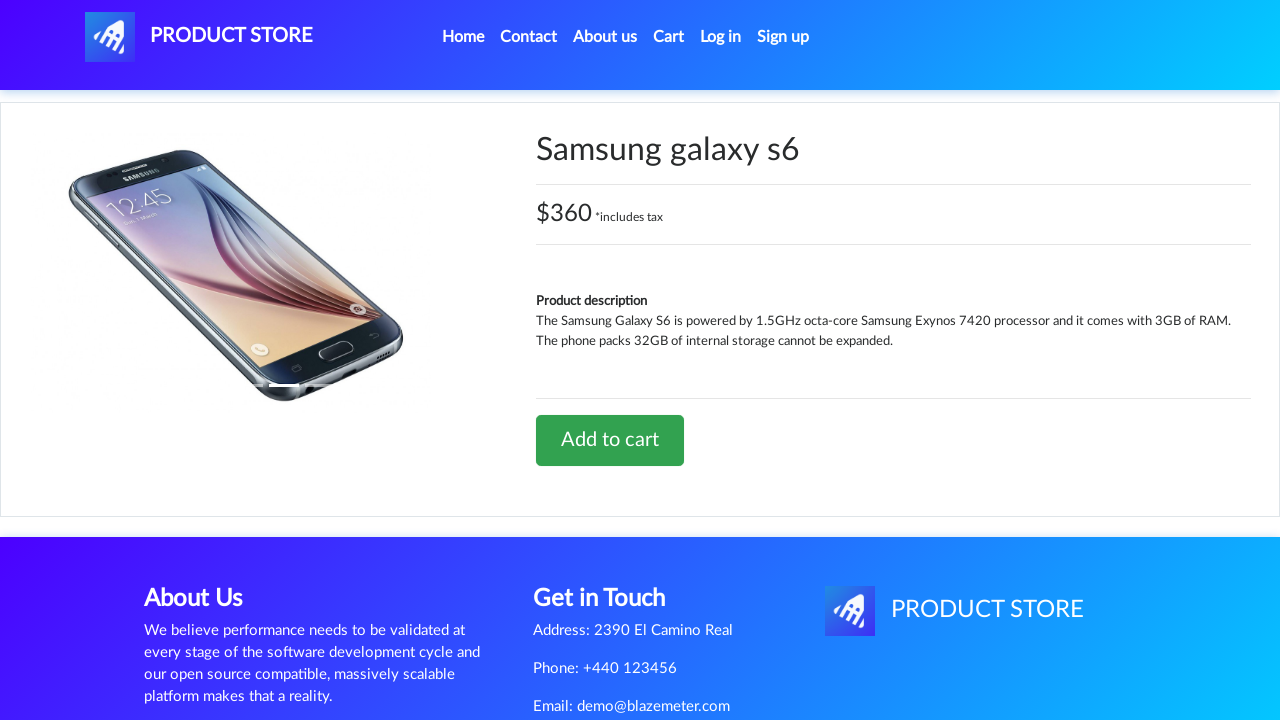

Waited for dialog alert to appear
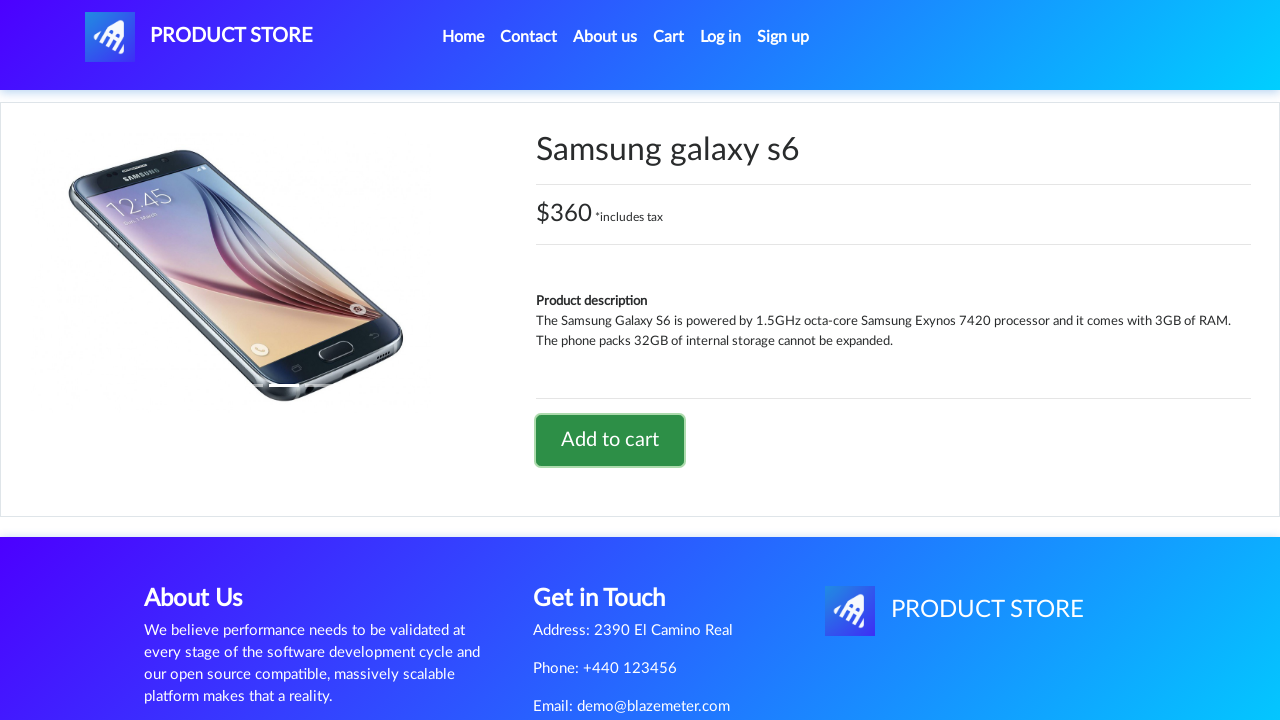

Accepted confirmation dialog
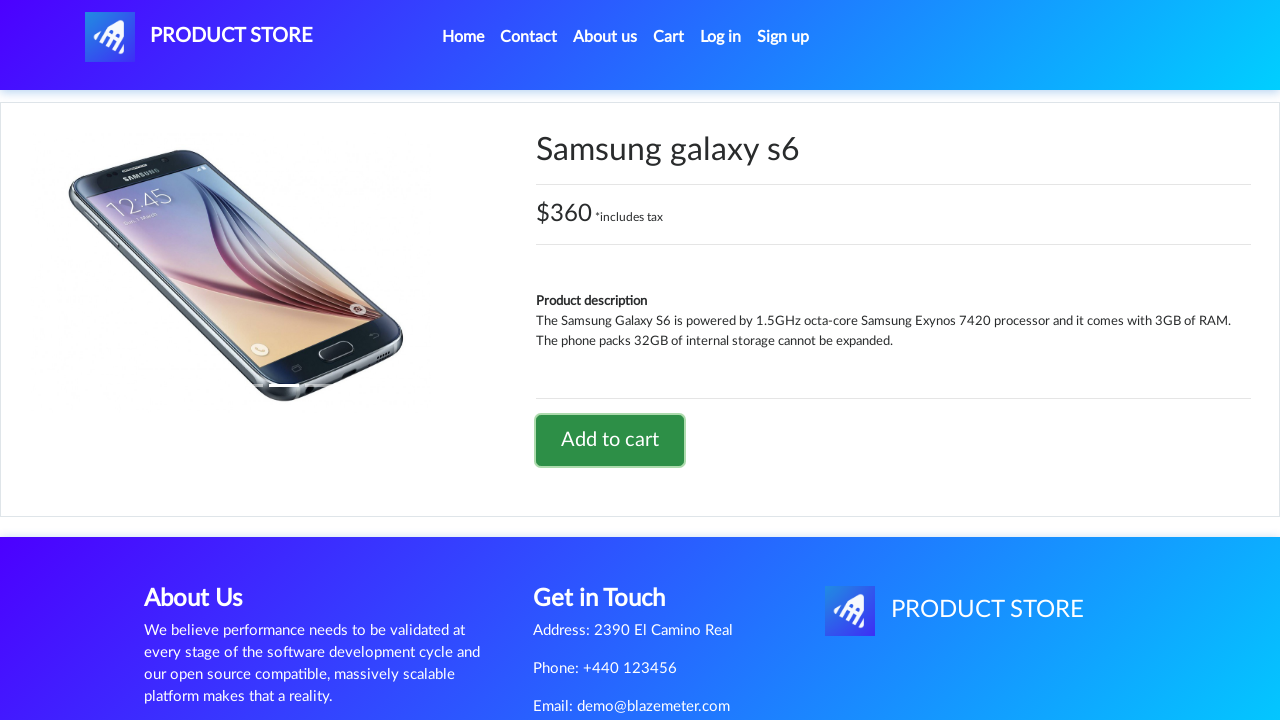

Clicked on cart link to navigate to cart page at (669, 37) on #cartur
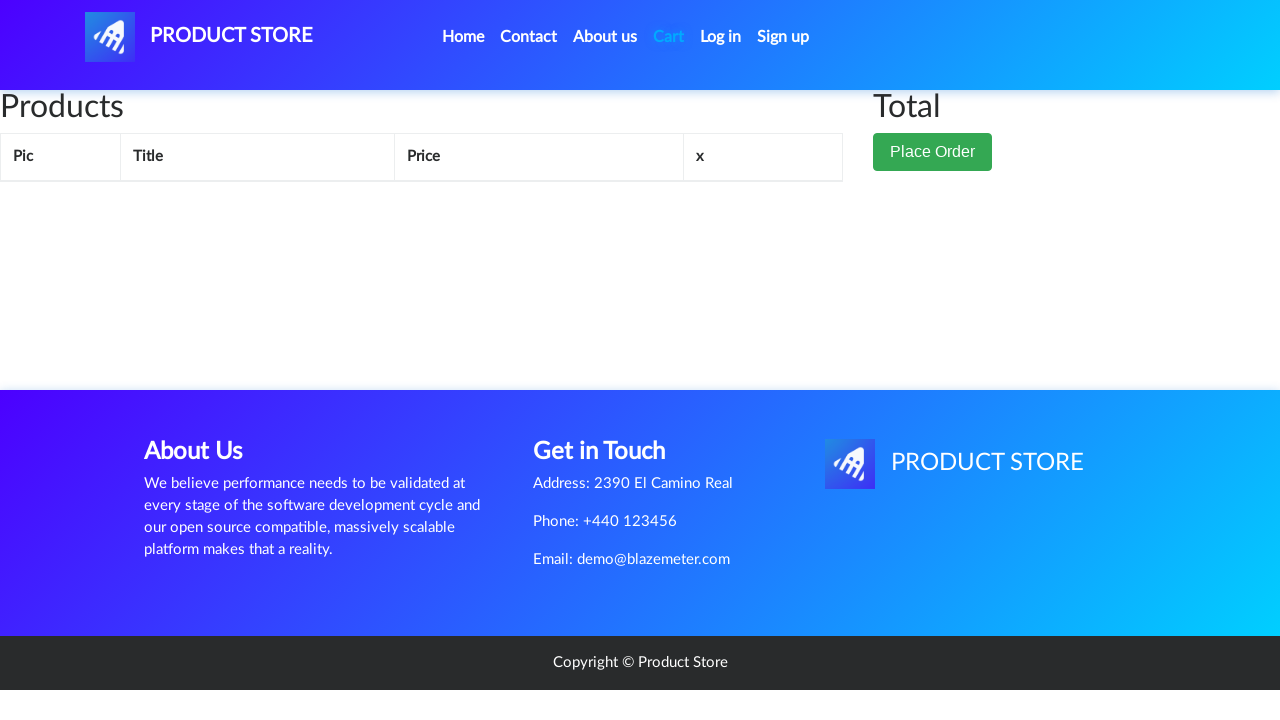

Cart page loaded with product table visible
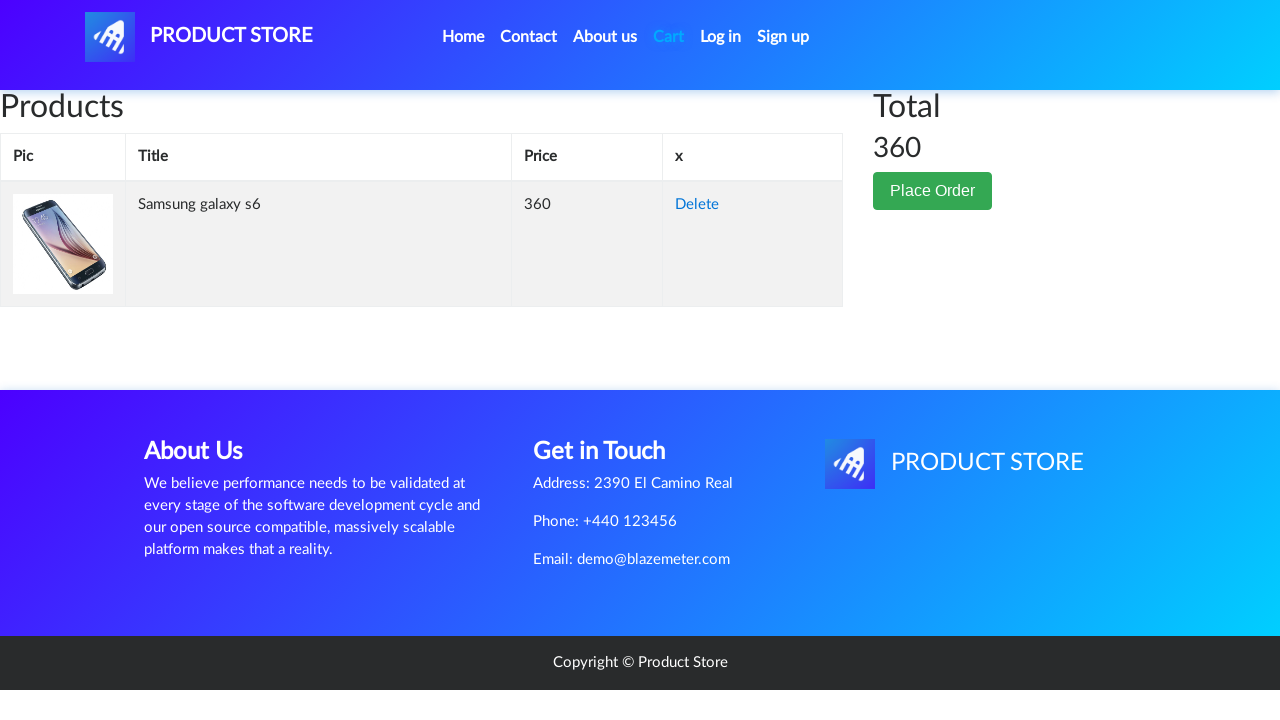

Retrieved product name from cart: Samsung galaxy s6
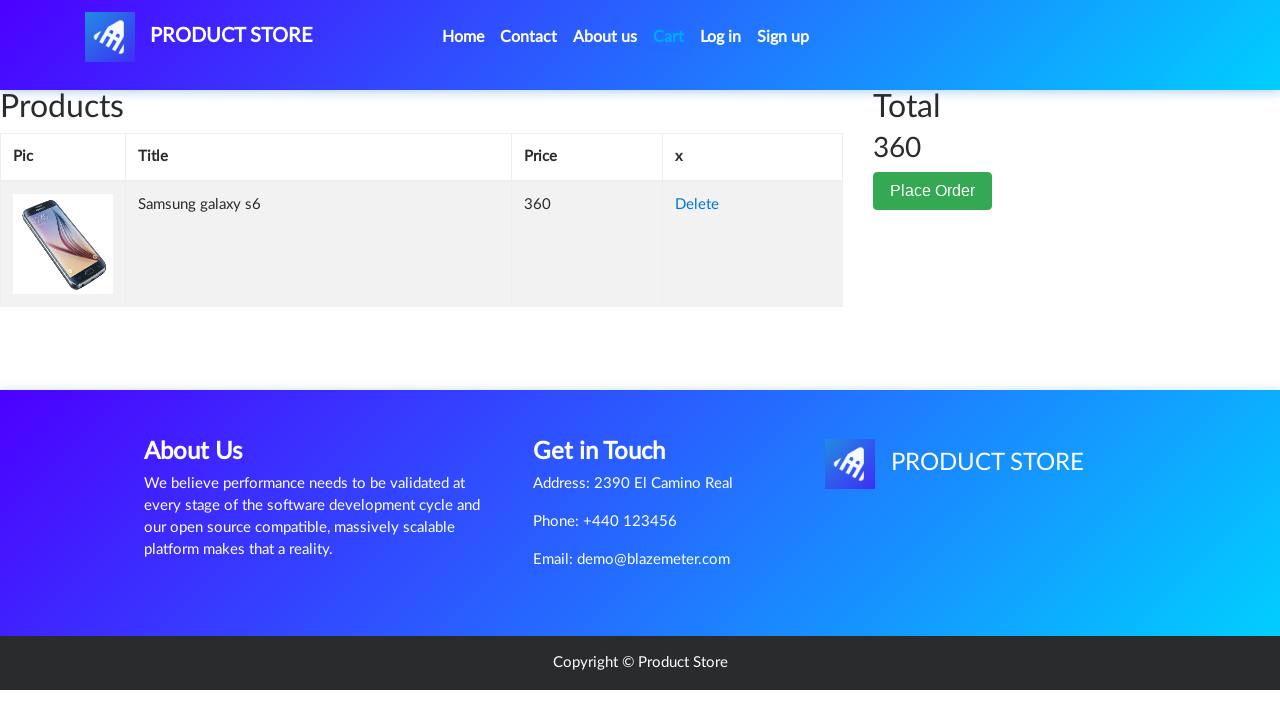

Verified product name in cart matches original product name
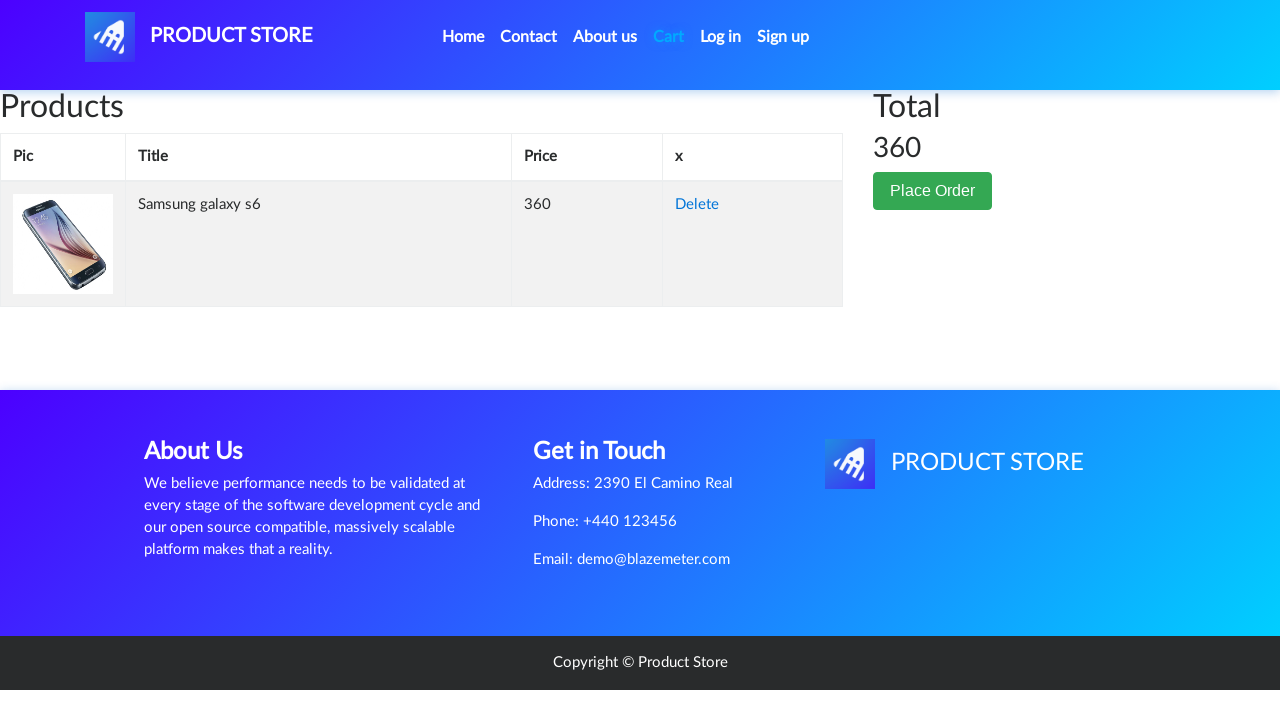

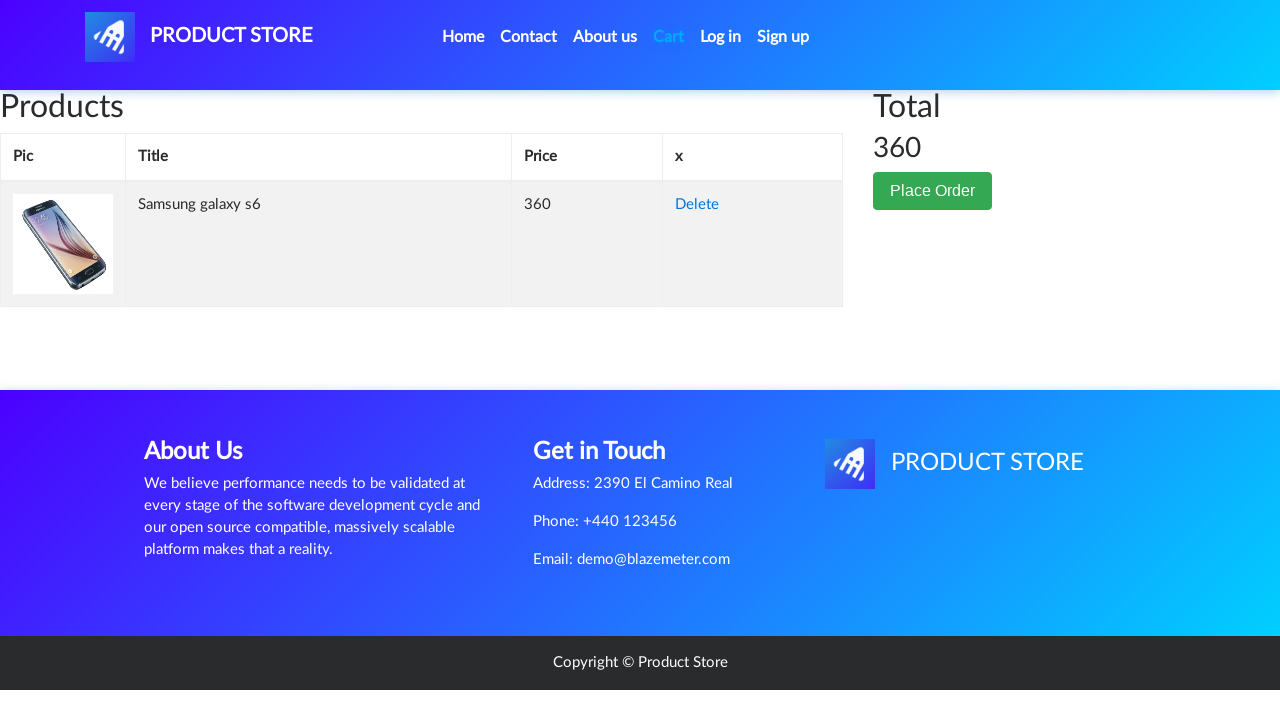